Tests filtering to display all items after viewing filtered lists

Starting URL: https://demo.playwright.dev/todomvc

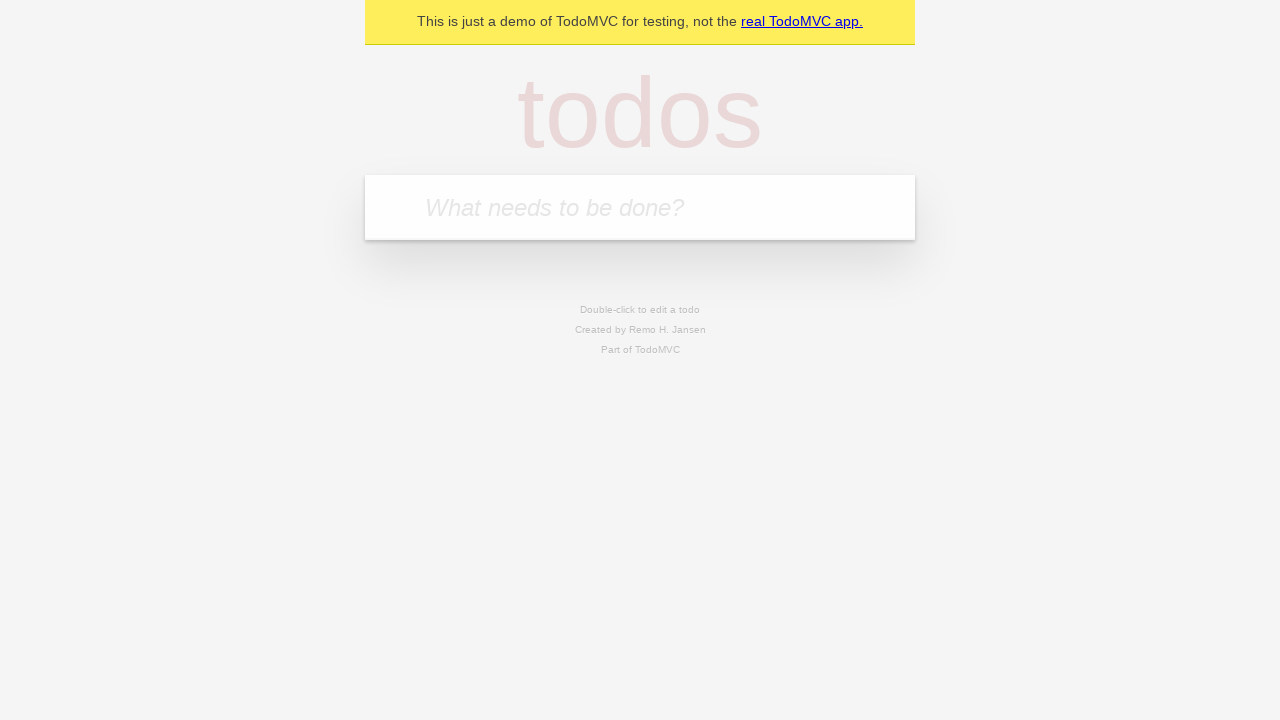

Filled todo input with 'buy some cheese' on internal:attr=[placeholder="What needs to be done?"i]
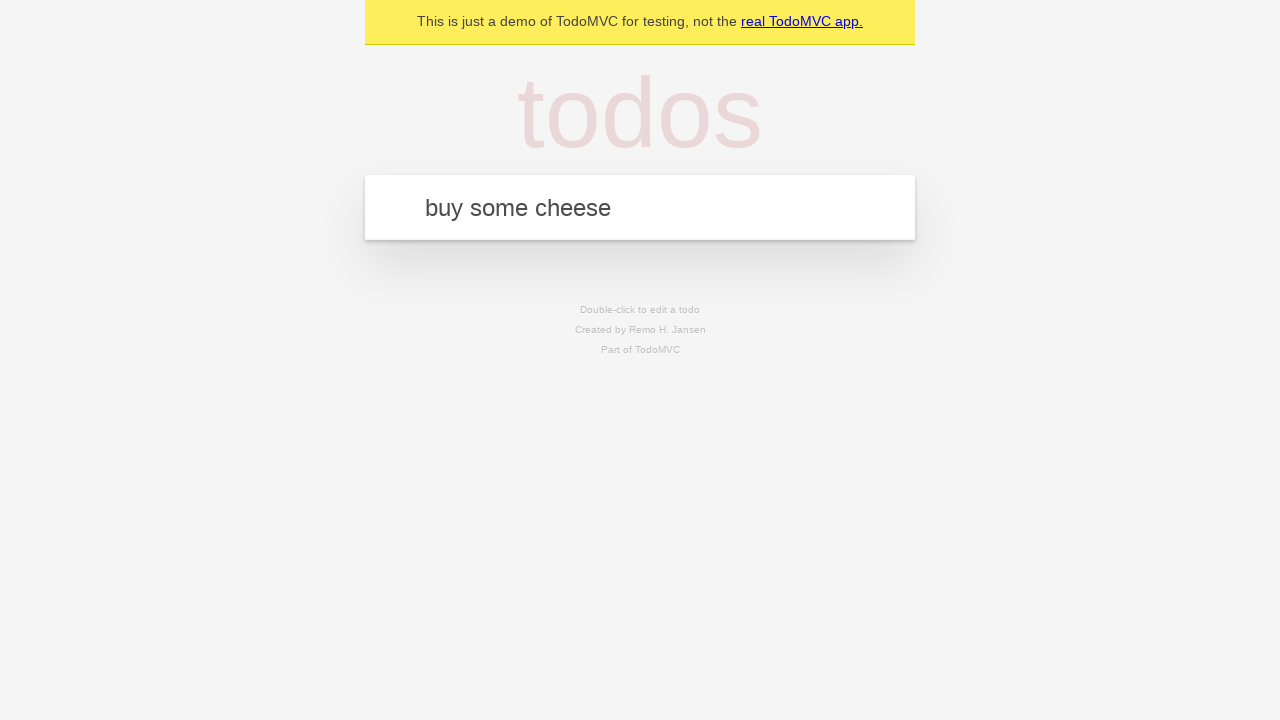

Pressed Enter to add first todo on internal:attr=[placeholder="What needs to be done?"i]
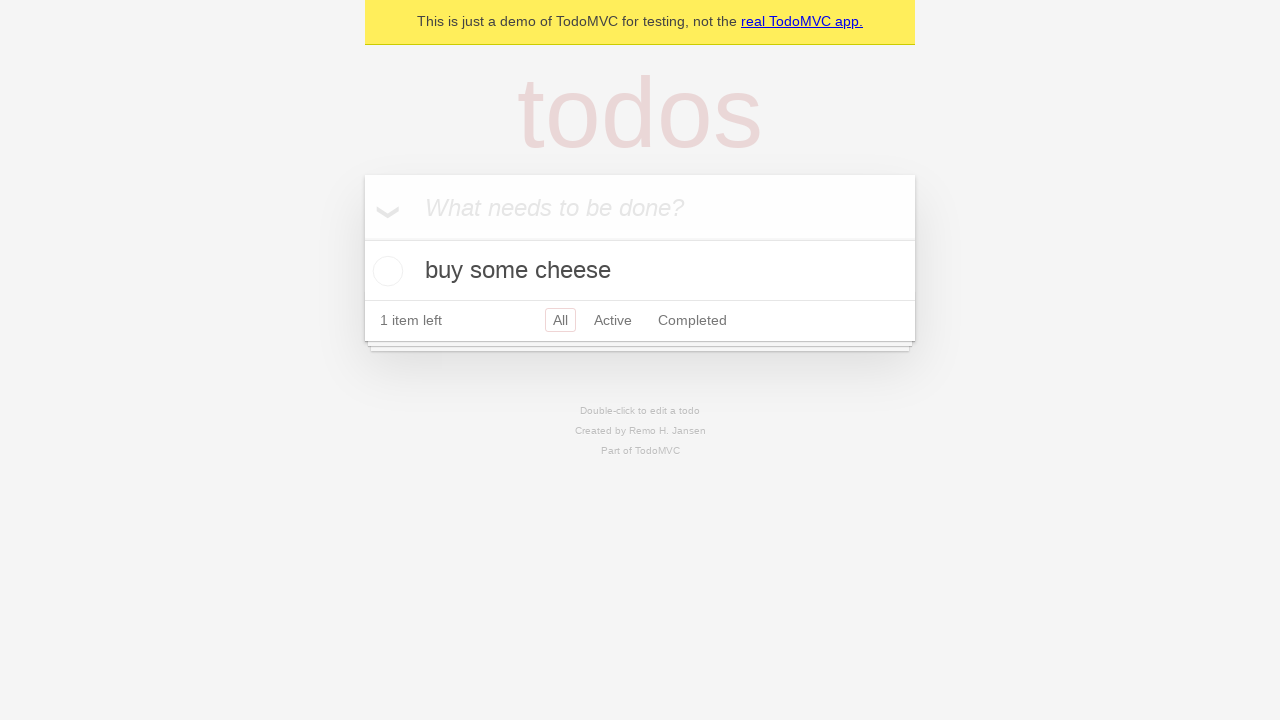

Filled todo input with 'feed the cat' on internal:attr=[placeholder="What needs to be done?"i]
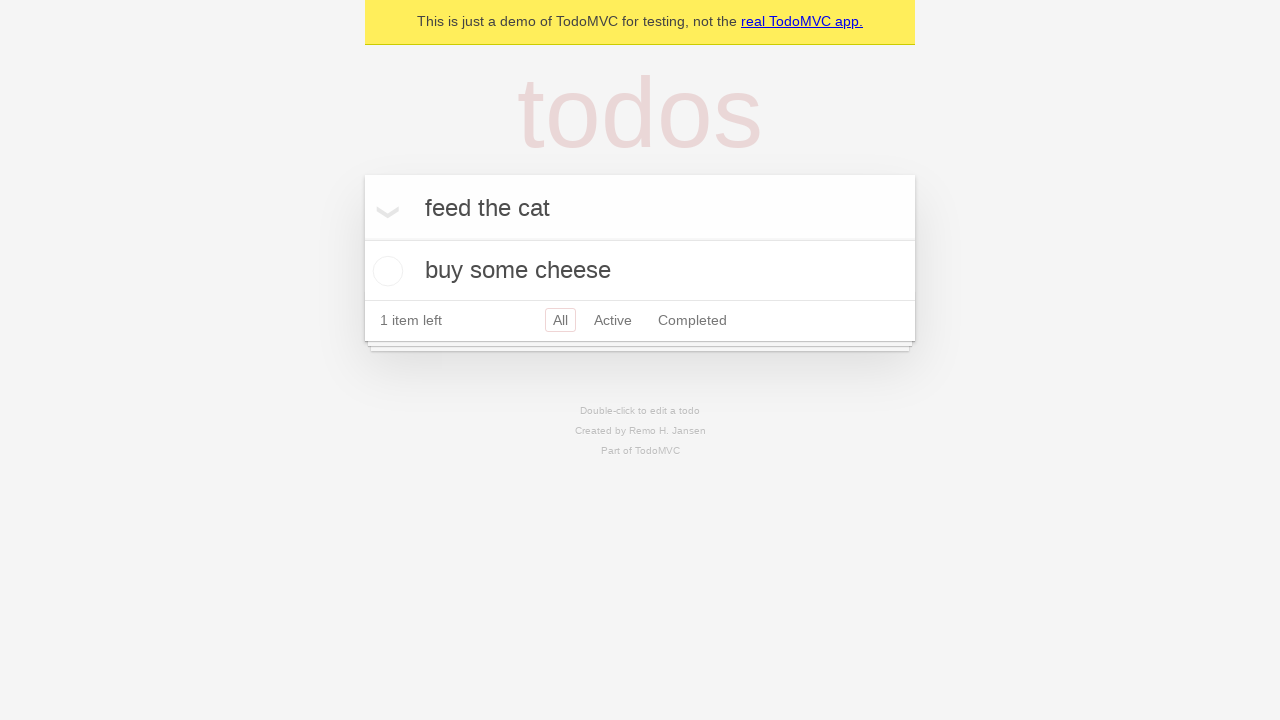

Pressed Enter to add second todo on internal:attr=[placeholder="What needs to be done?"i]
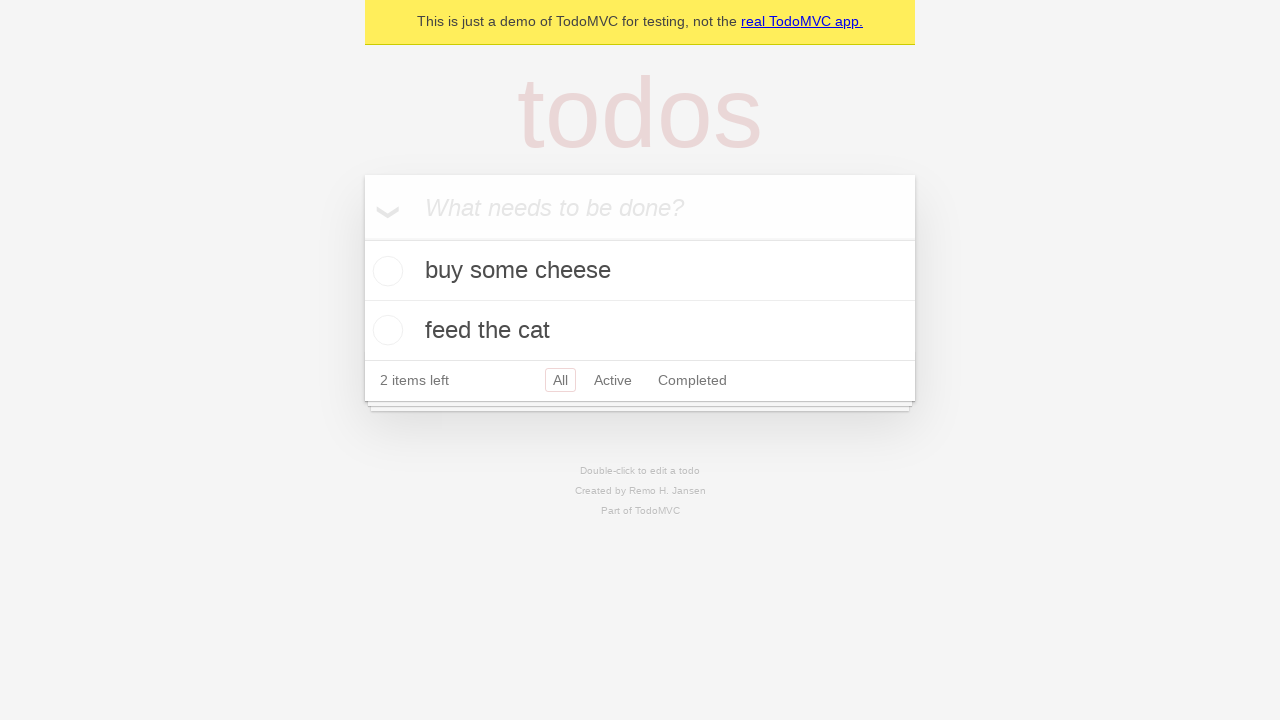

Filled todo input with 'book a doctors appointment' on internal:attr=[placeholder="What needs to be done?"i]
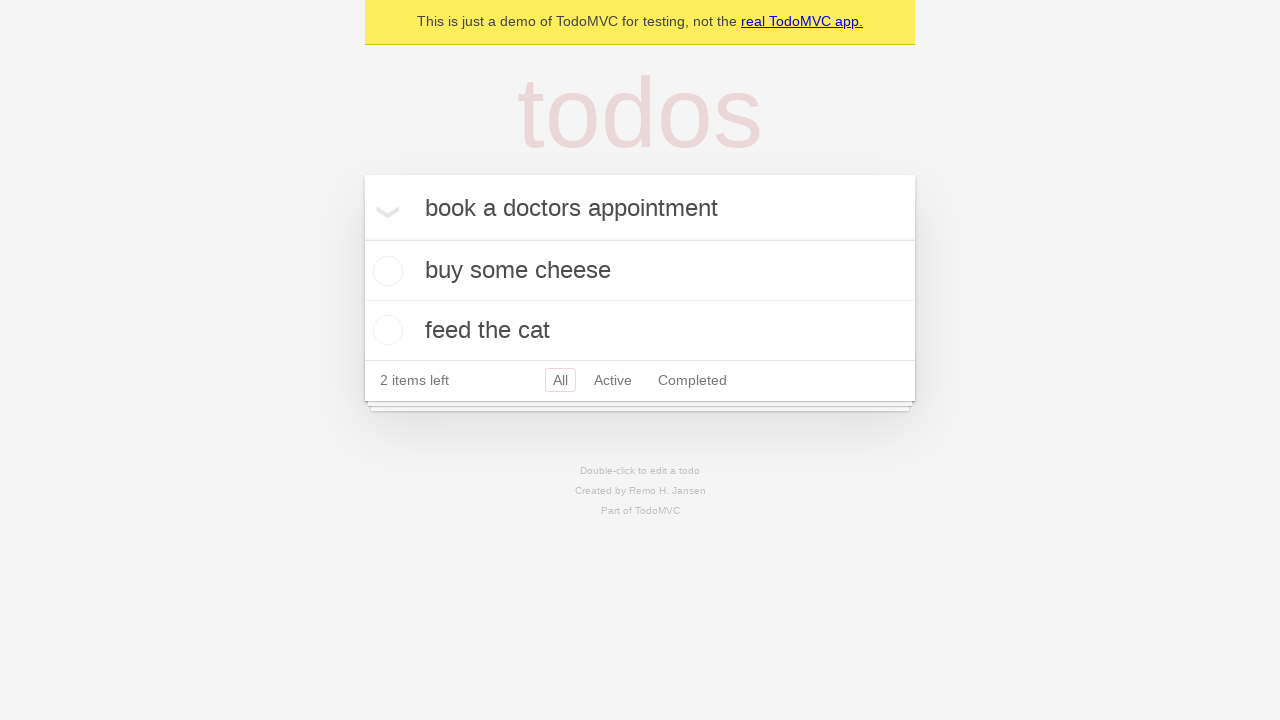

Pressed Enter to add third todo on internal:attr=[placeholder="What needs to be done?"i]
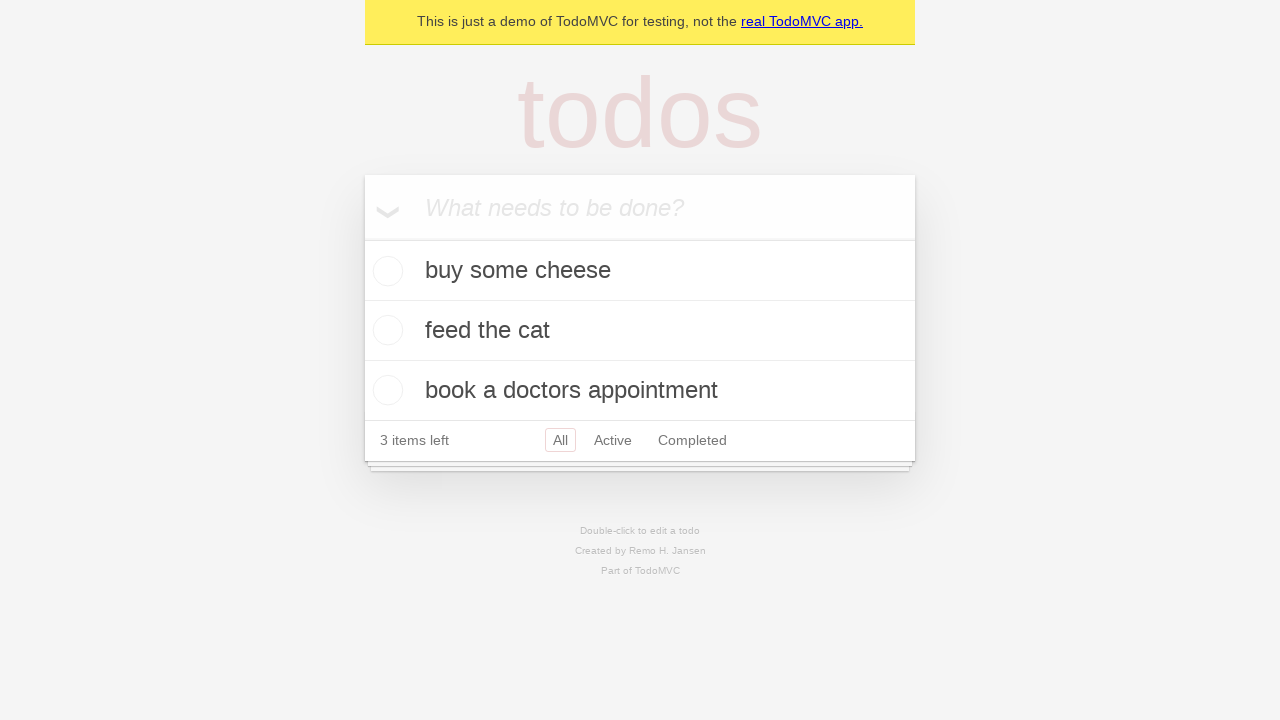

Marked second todo as complete at (385, 330) on .todo-list li .toggle >> nth=1
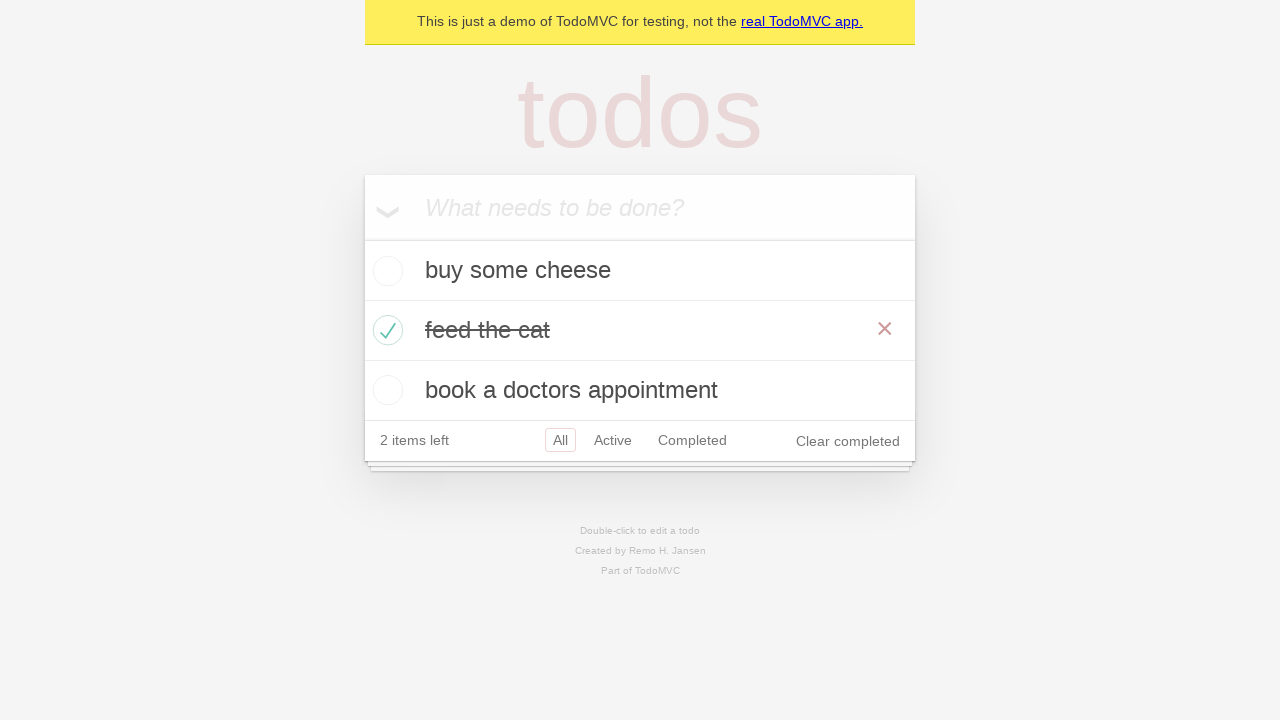

Clicked Active filter to show only active todos at (613, 440) on internal:role=link[name="Active"i]
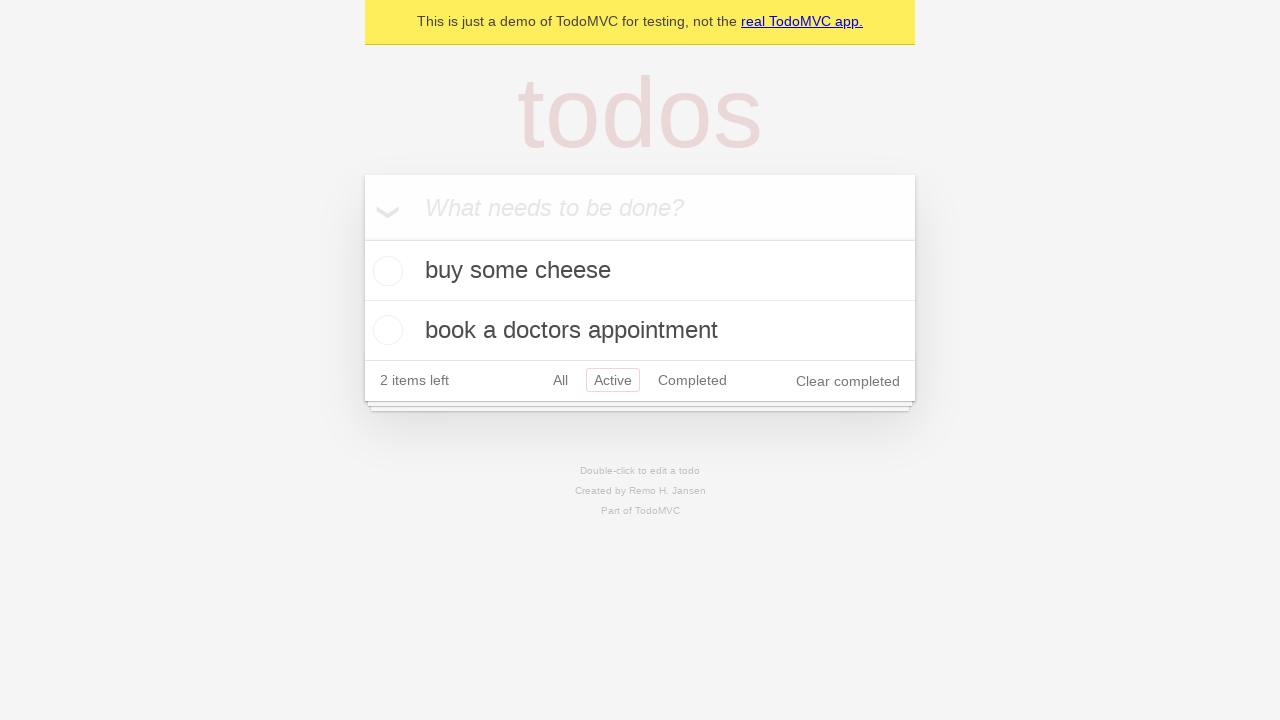

Clicked Completed filter to show only completed todos at (692, 380) on internal:role=link[name="Completed"i]
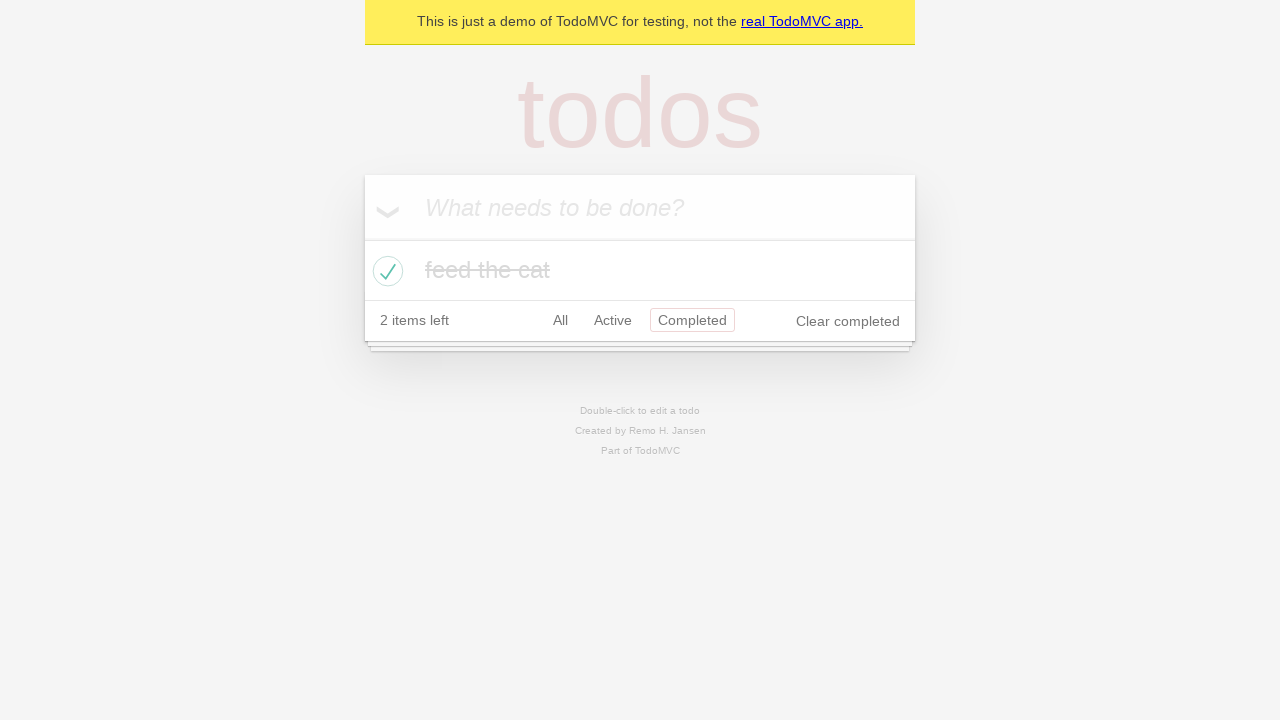

Clicked All filter to display all items at (560, 320) on internal:role=link[name="All"i]
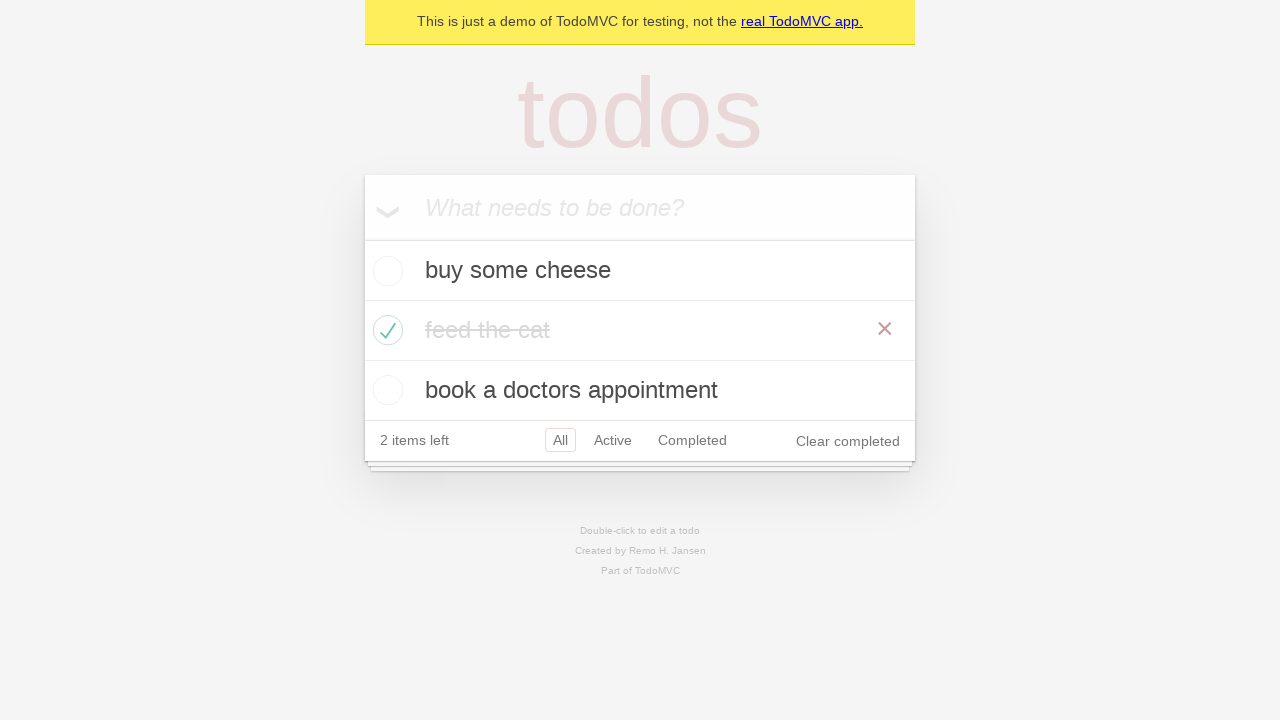

Verified all 3 todo items are displayed
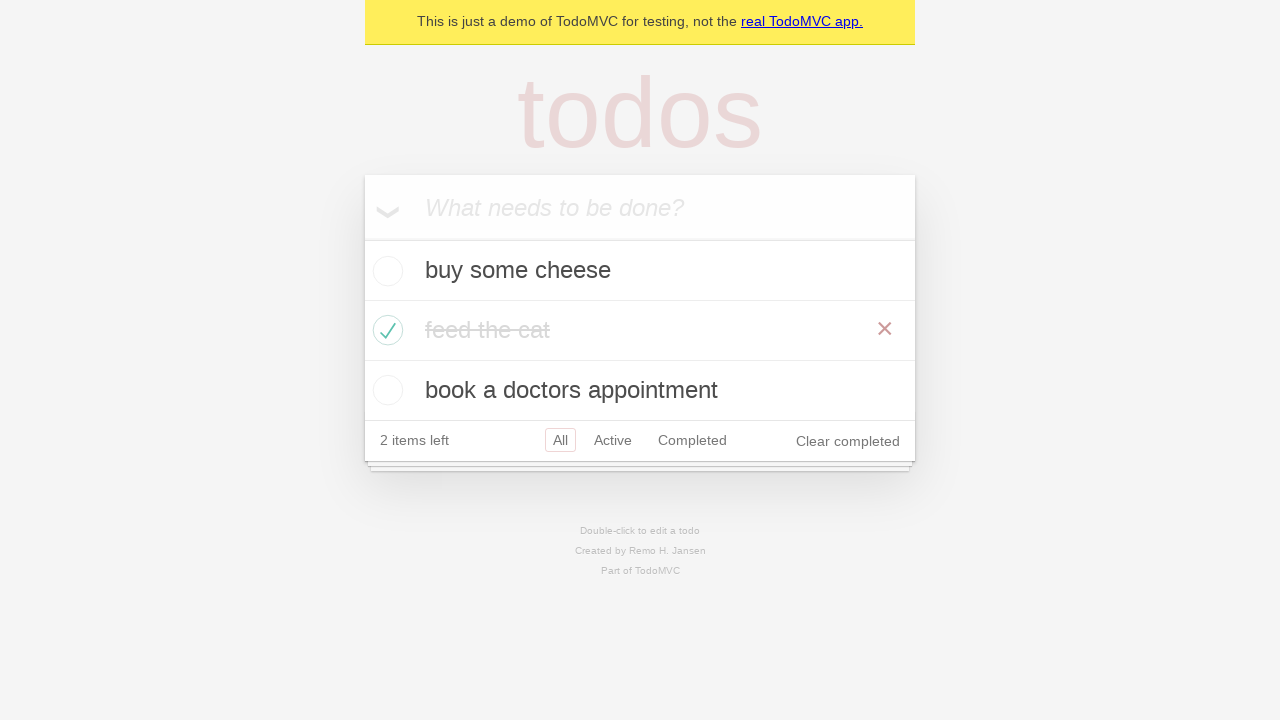

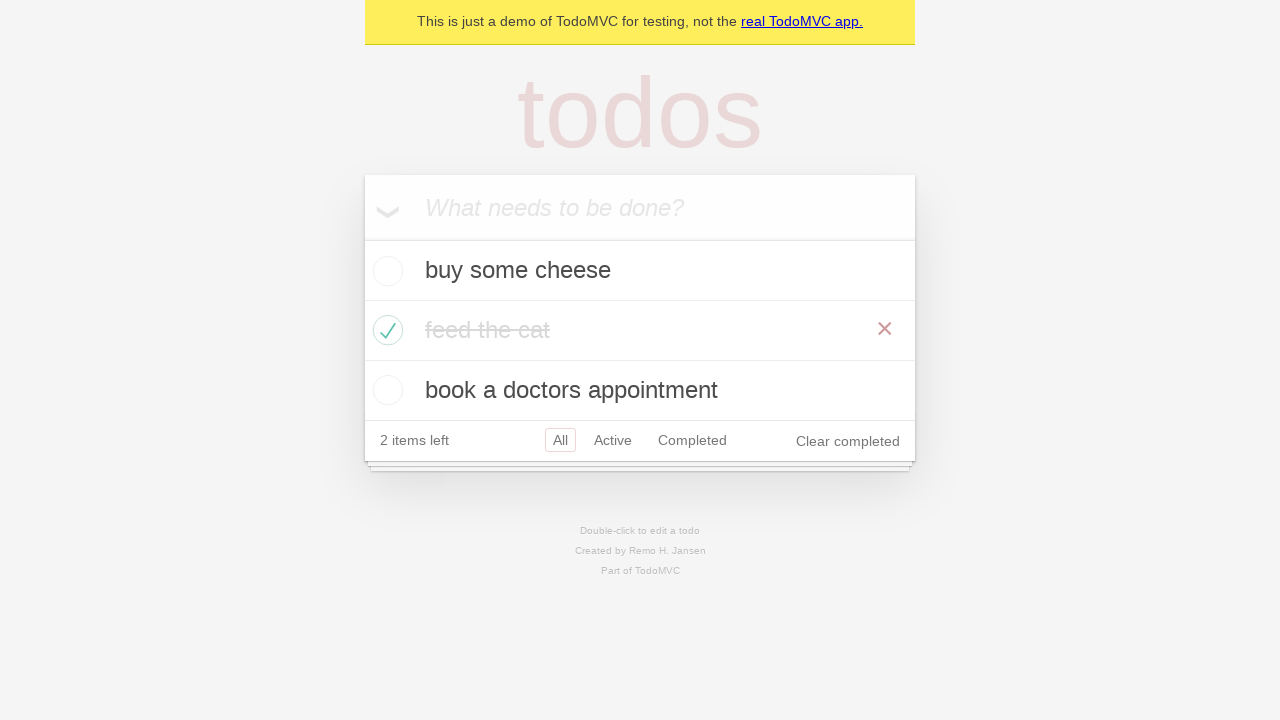